Tests checkbox functionality by verifying initial unselected state, clicking the Senior Citizen Discount checkbox, verifying it becomes selected, and checking the total number of checkboxes on the page.

Starting URL: https://rahulshettyacademy.com/dropdownsPractise/

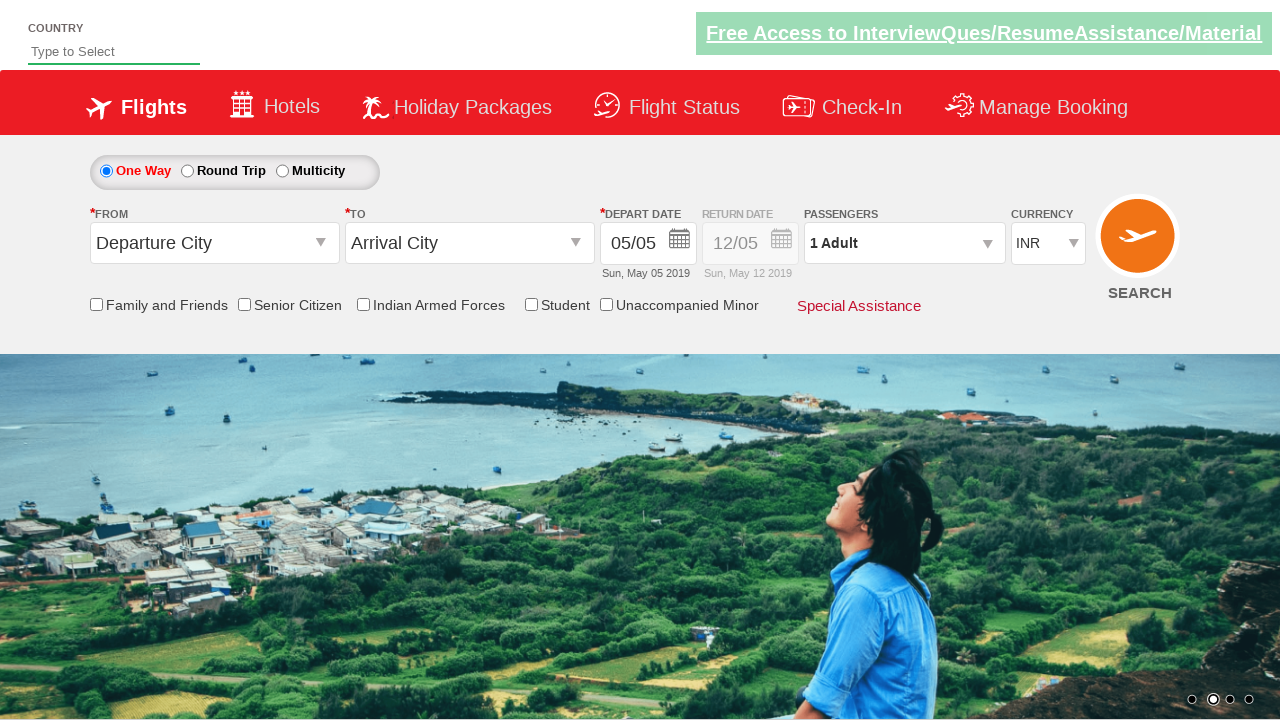

Located Senior Citizen Discount checkbox
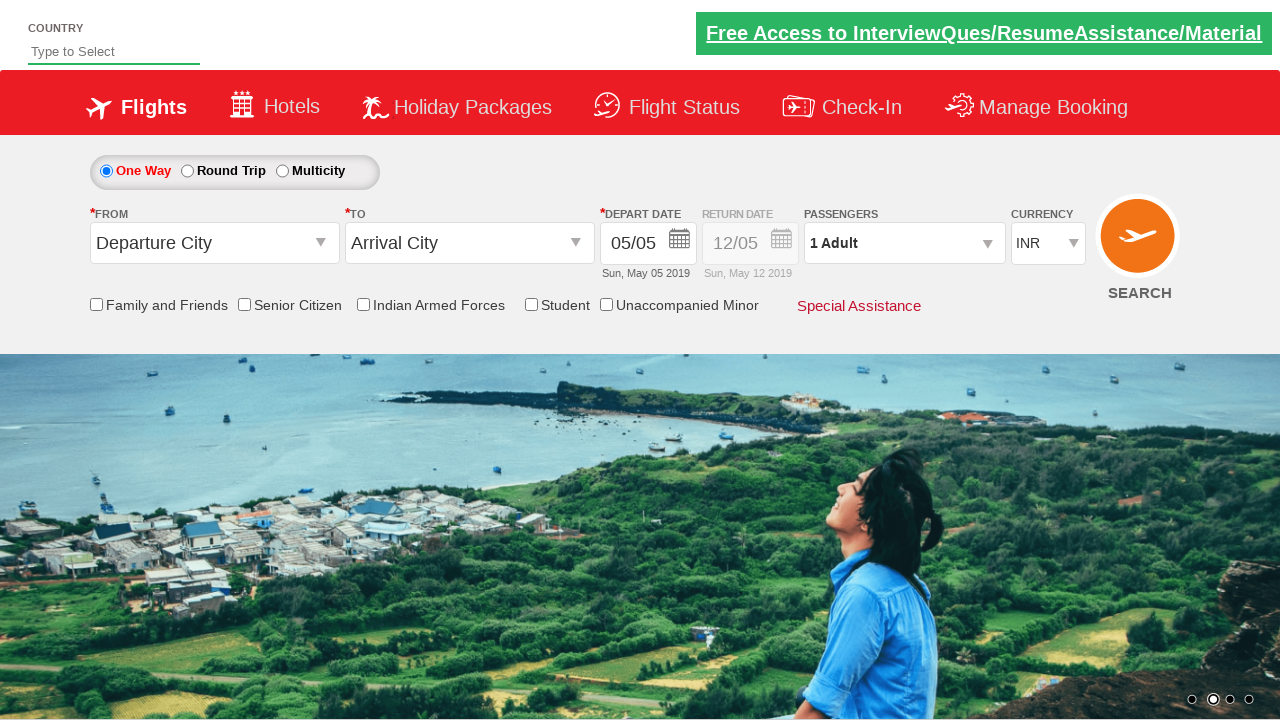

Verified checkbox is initially unchecked
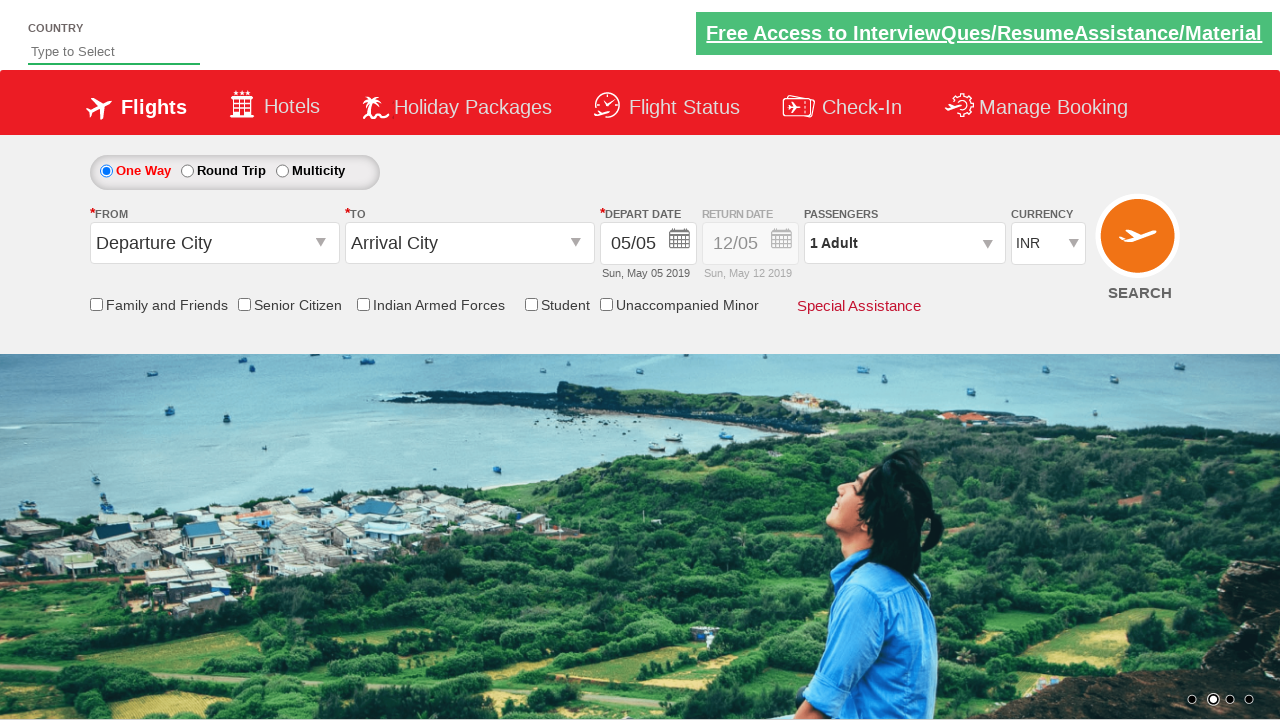

Clicked Senior Citizen Discount checkbox at (244, 304) on input[id*='SeniorCitizenDiscount']
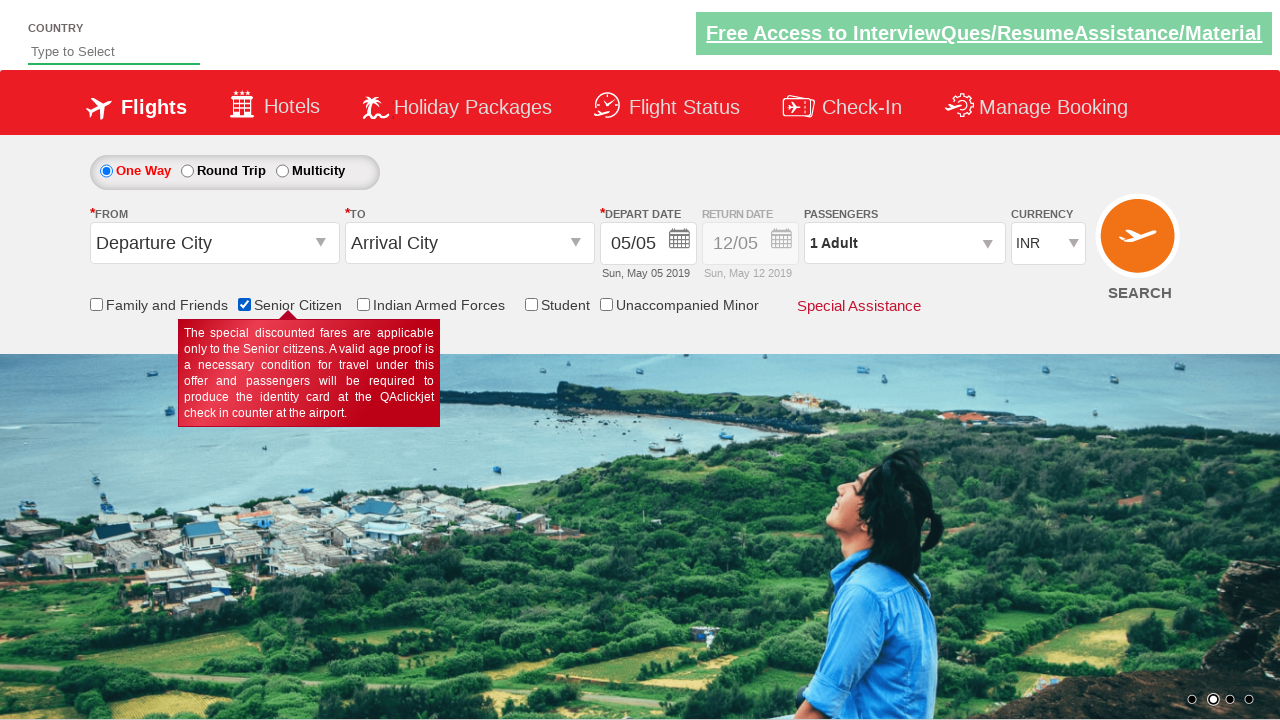

Verified checkbox is now selected
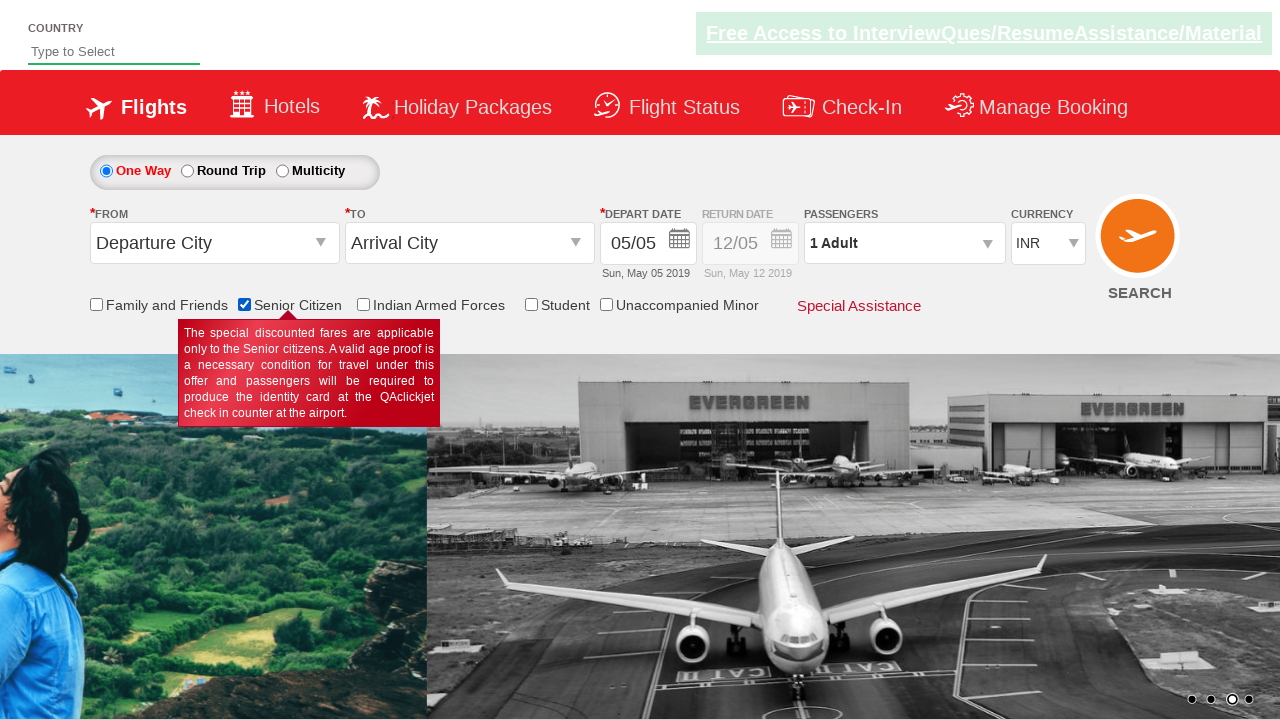

Located all checkboxes on the page
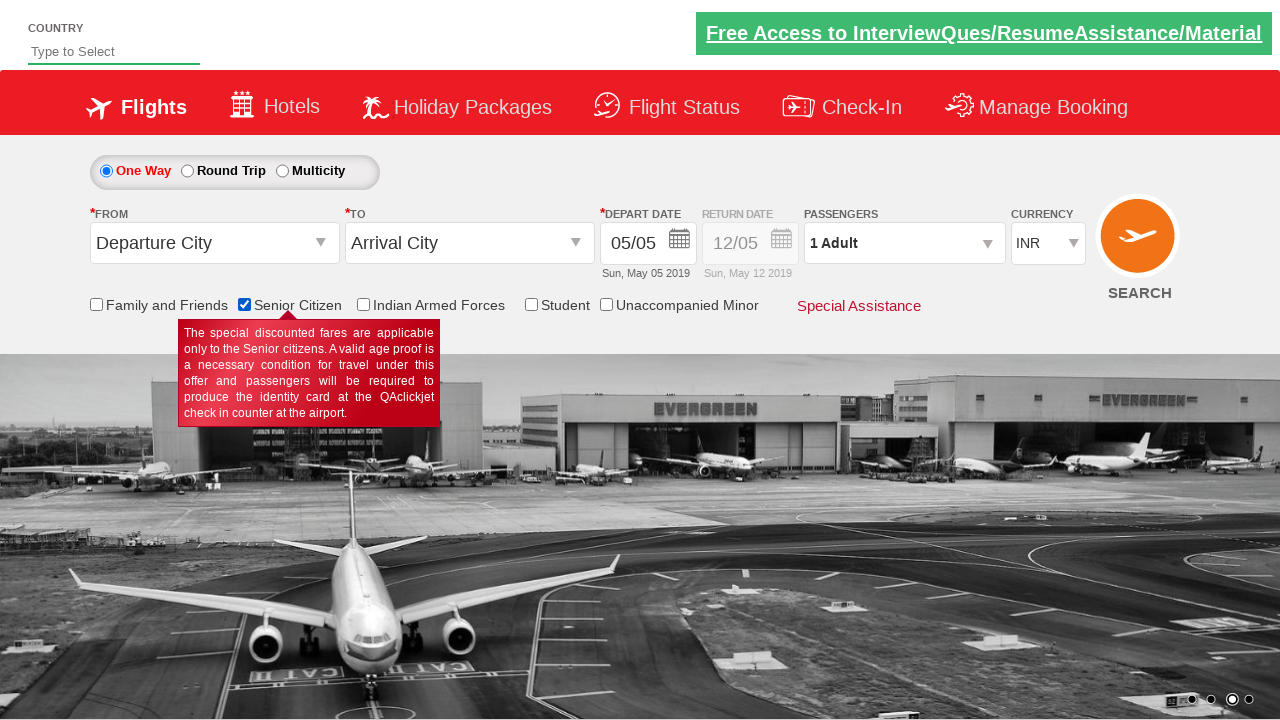

Verified total checkbox count is 6
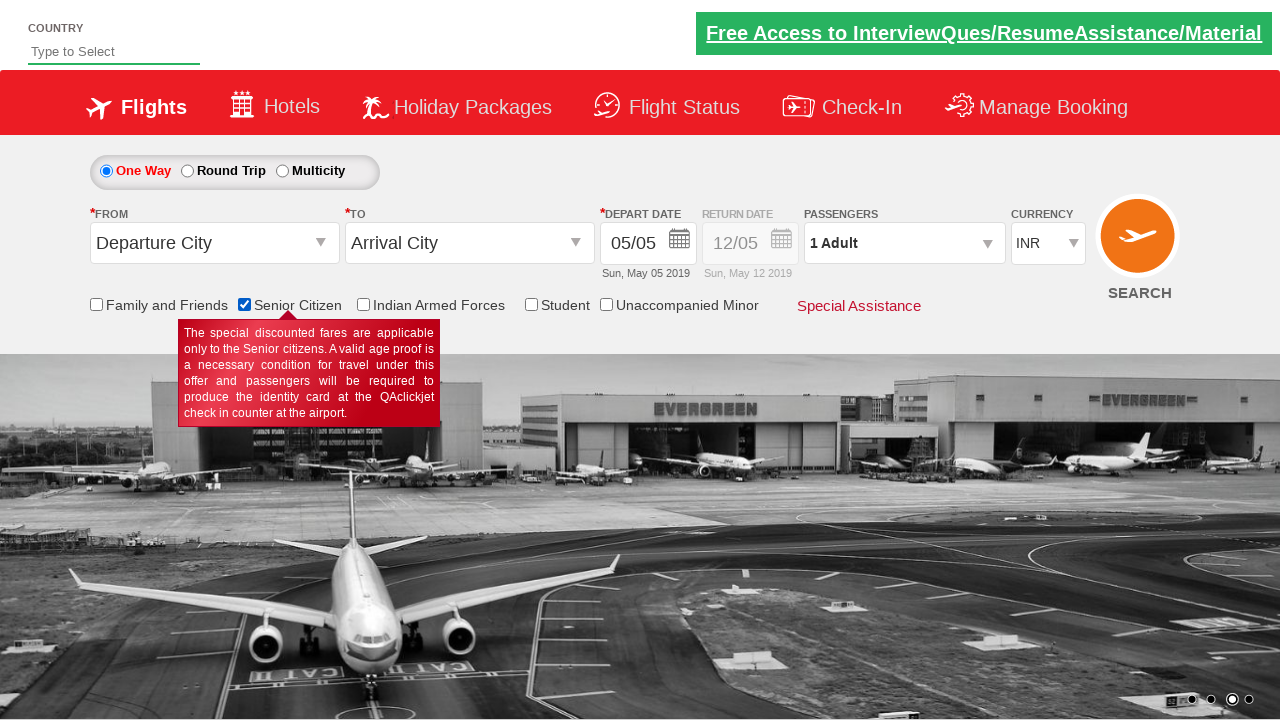

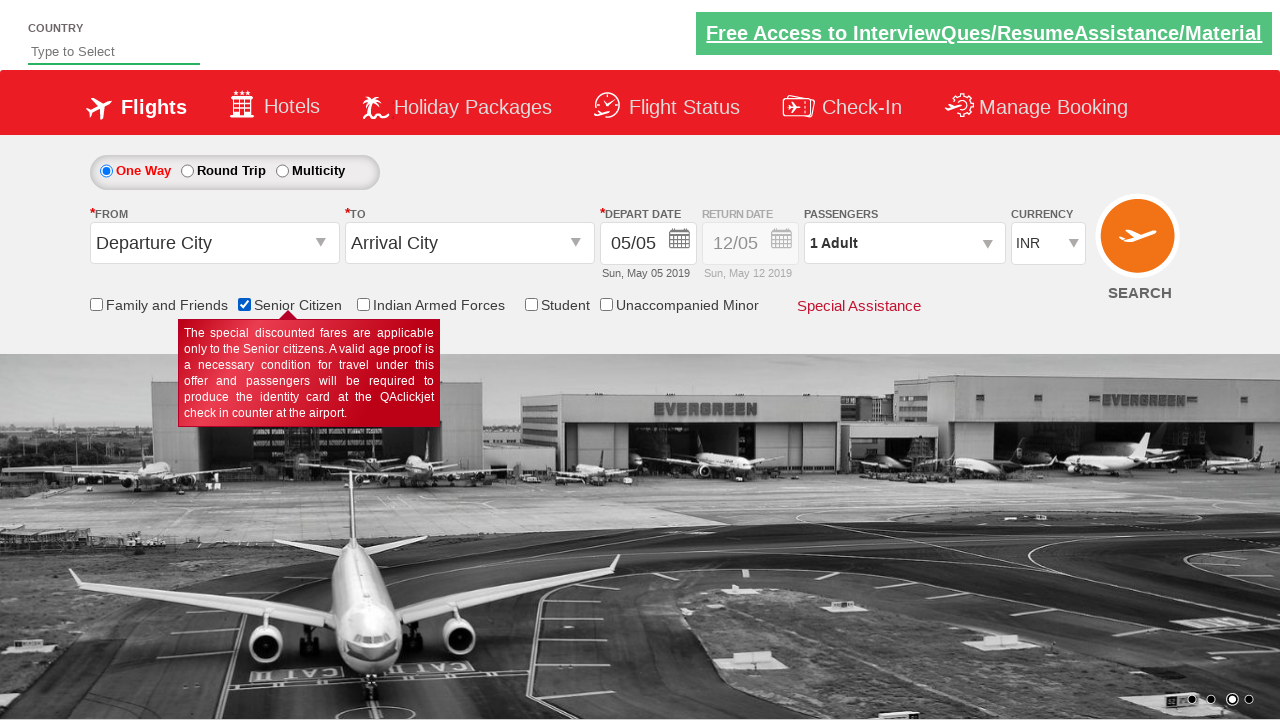